Tests login form error handling when username and password don't match, verifying the appropriate error message is displayed

Starting URL: http://saucedemo.com

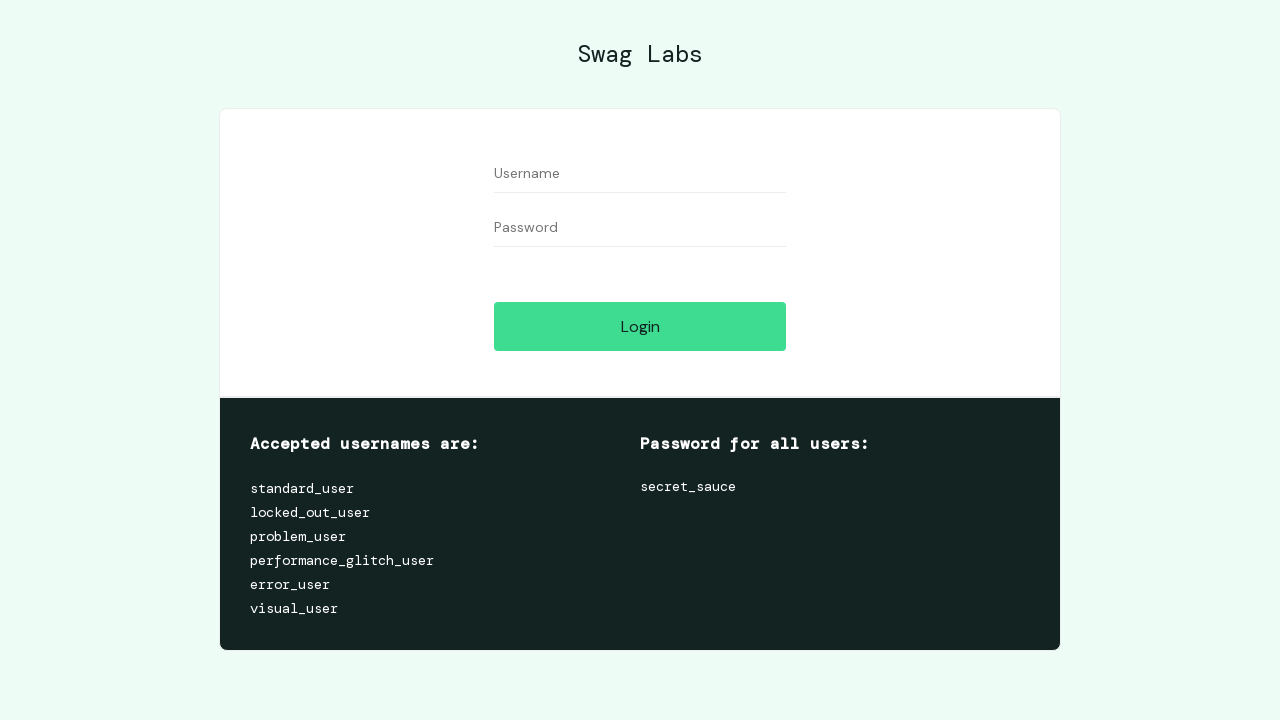

Filled username field with 'standard_user' on input[id='user-name']
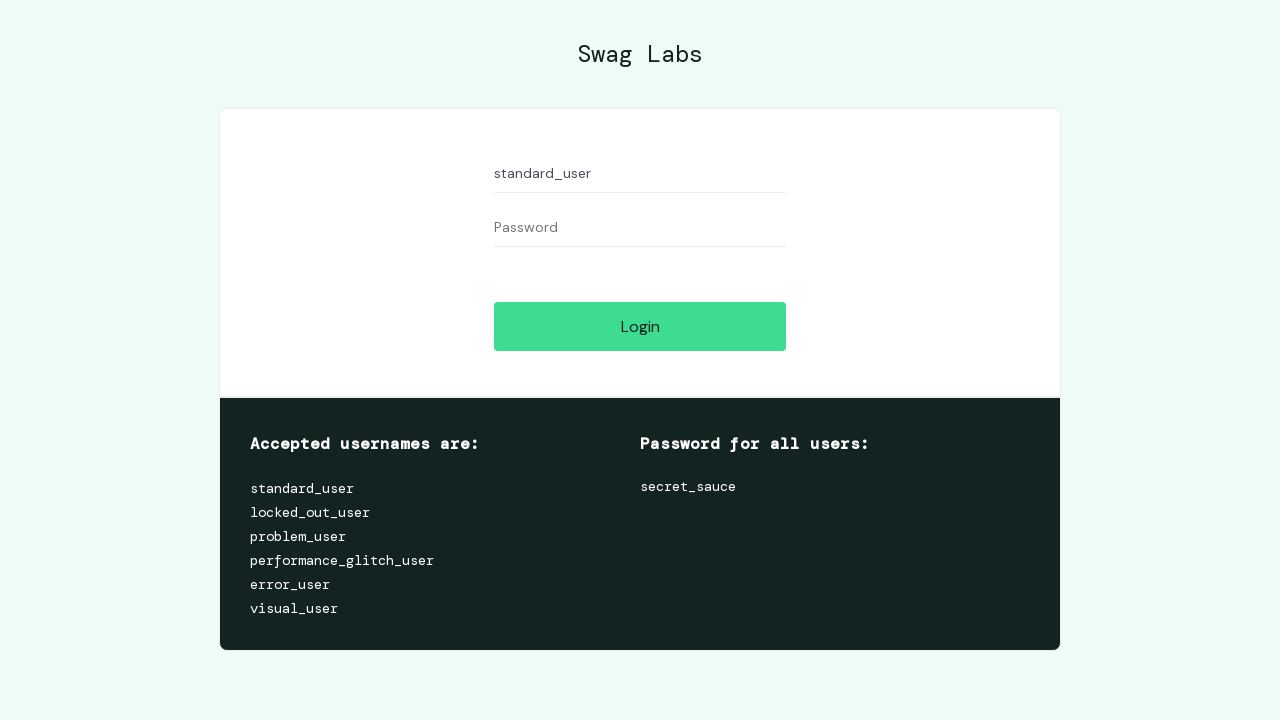

Filled password field with incorrect password 'secret_sauce1' on #password
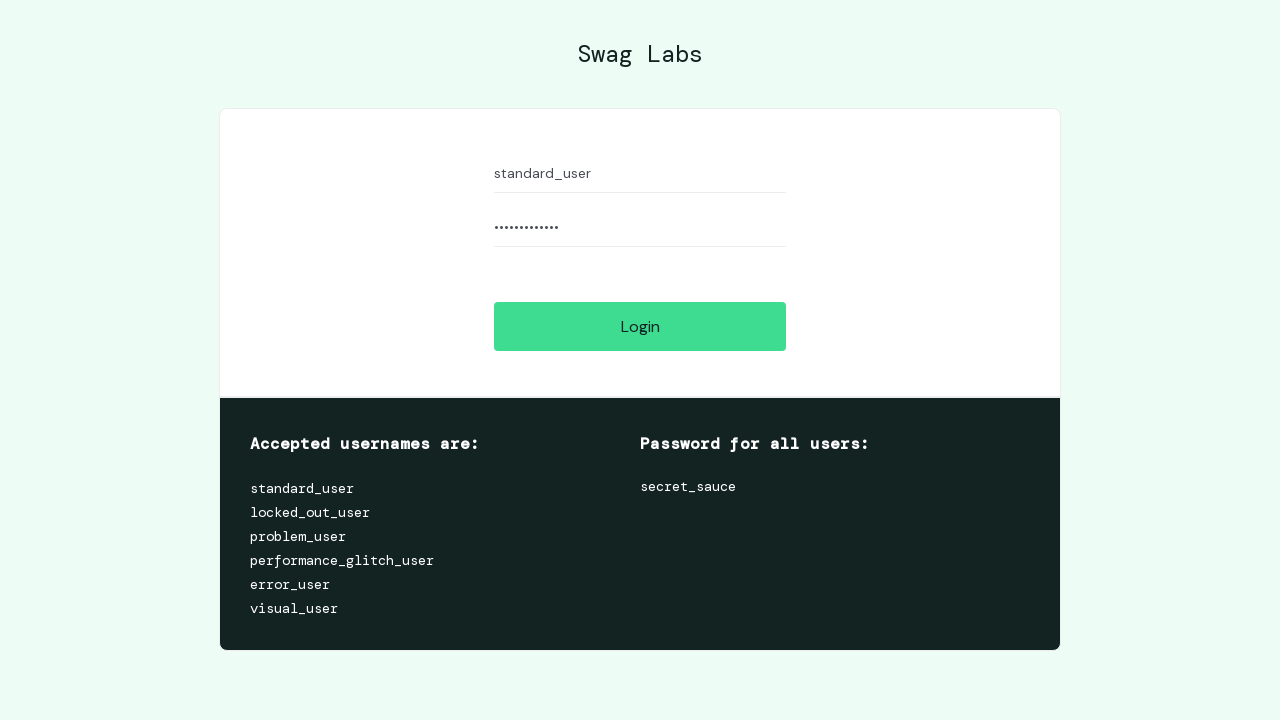

Clicked login button to attempt login with mismatched credentials at (640, 326) on #login-button
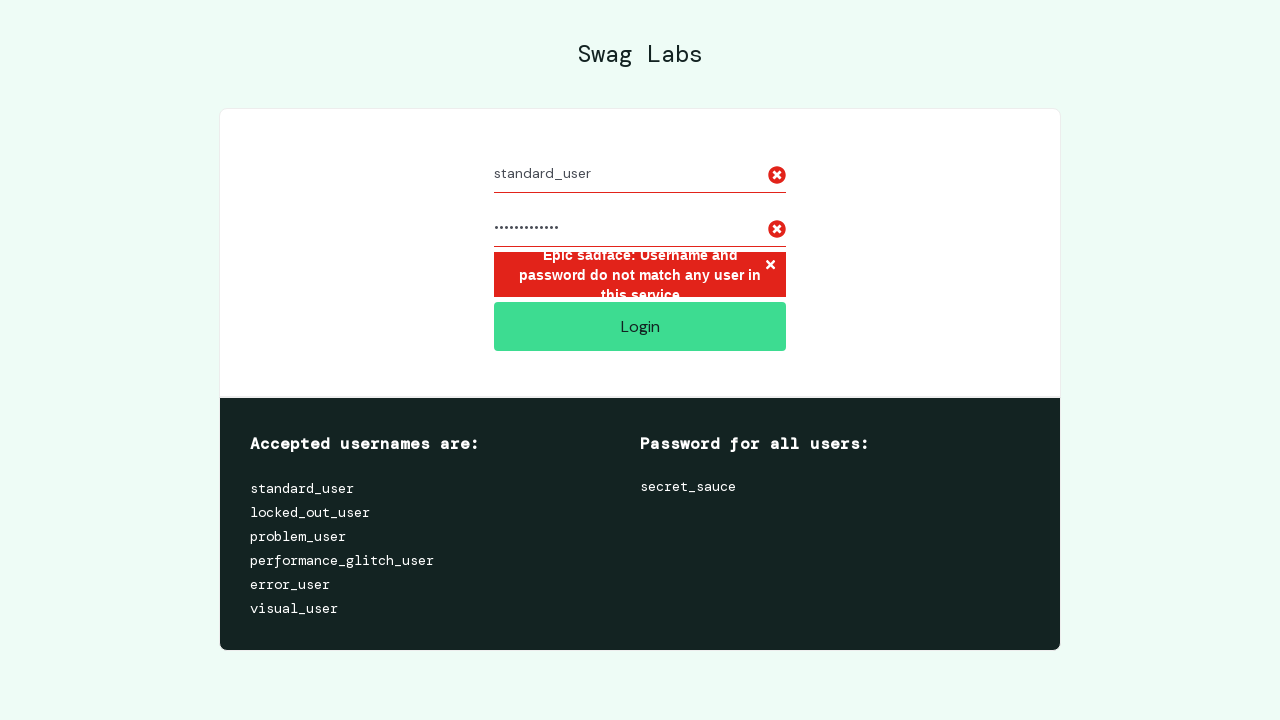

Error message container loaded and became visible
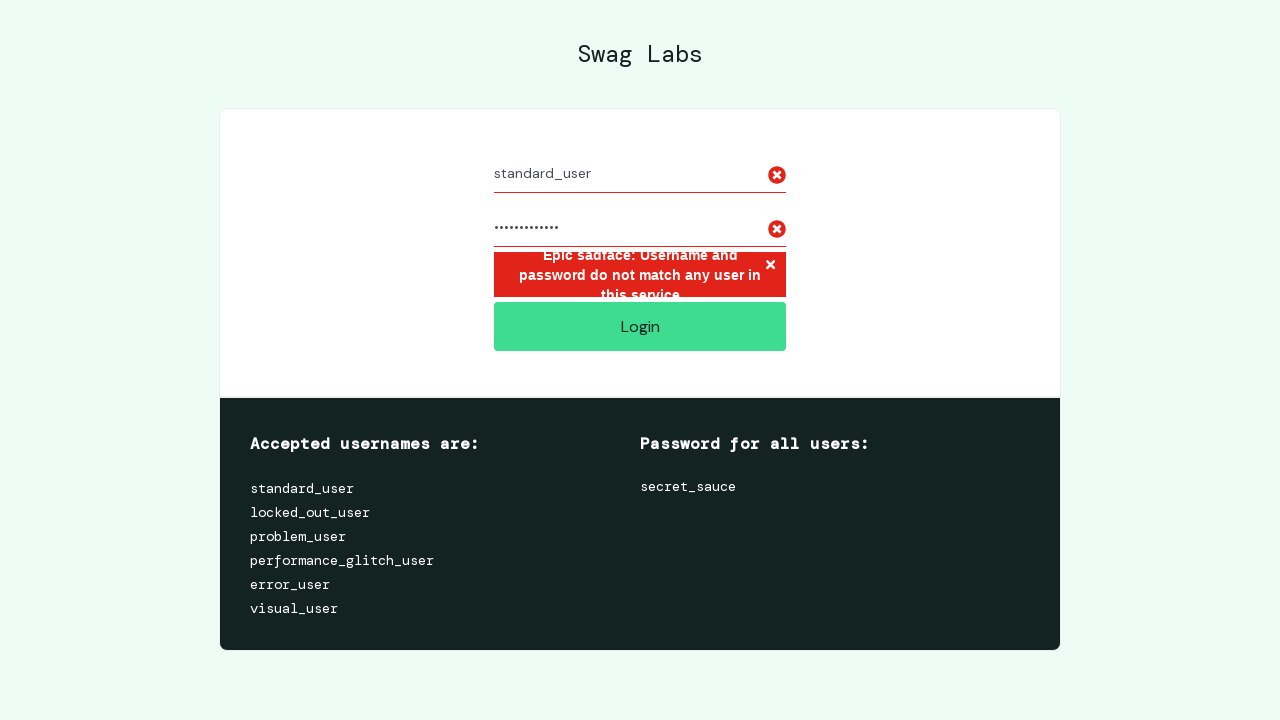

Verified error message element is visible
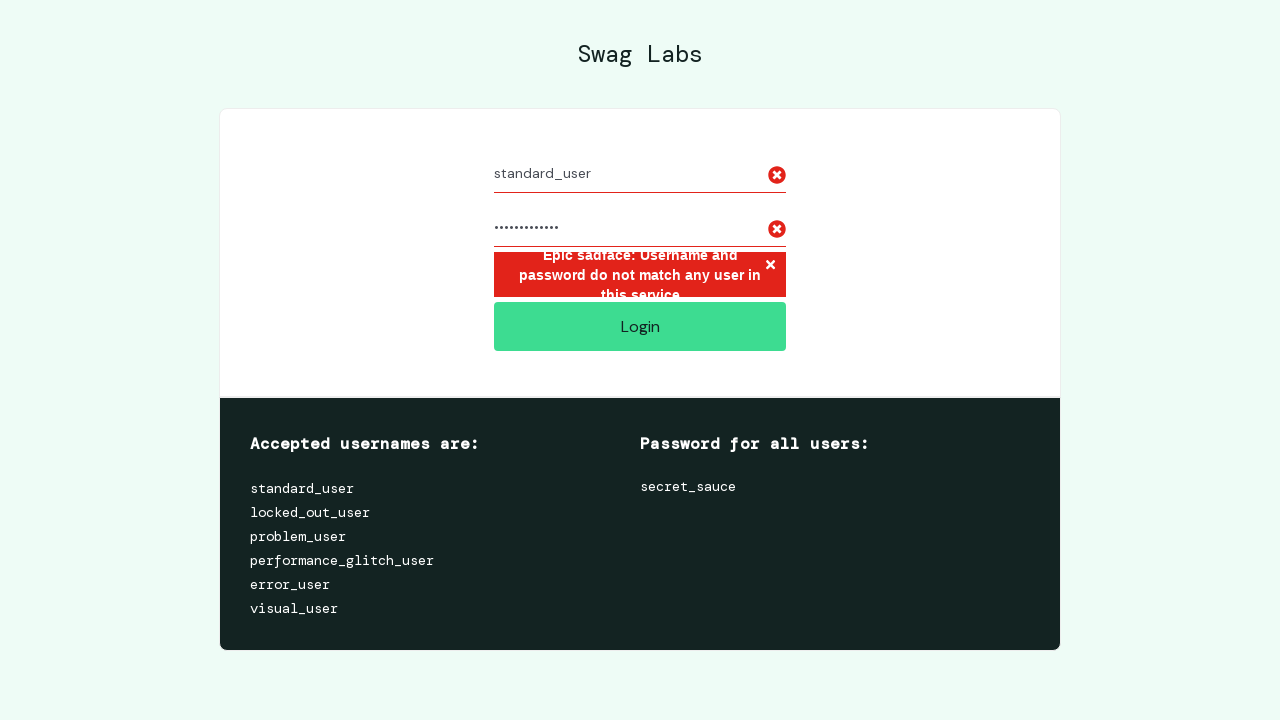

Verified error message displays 'Epic sadface: Username and password do not match any user in this service'
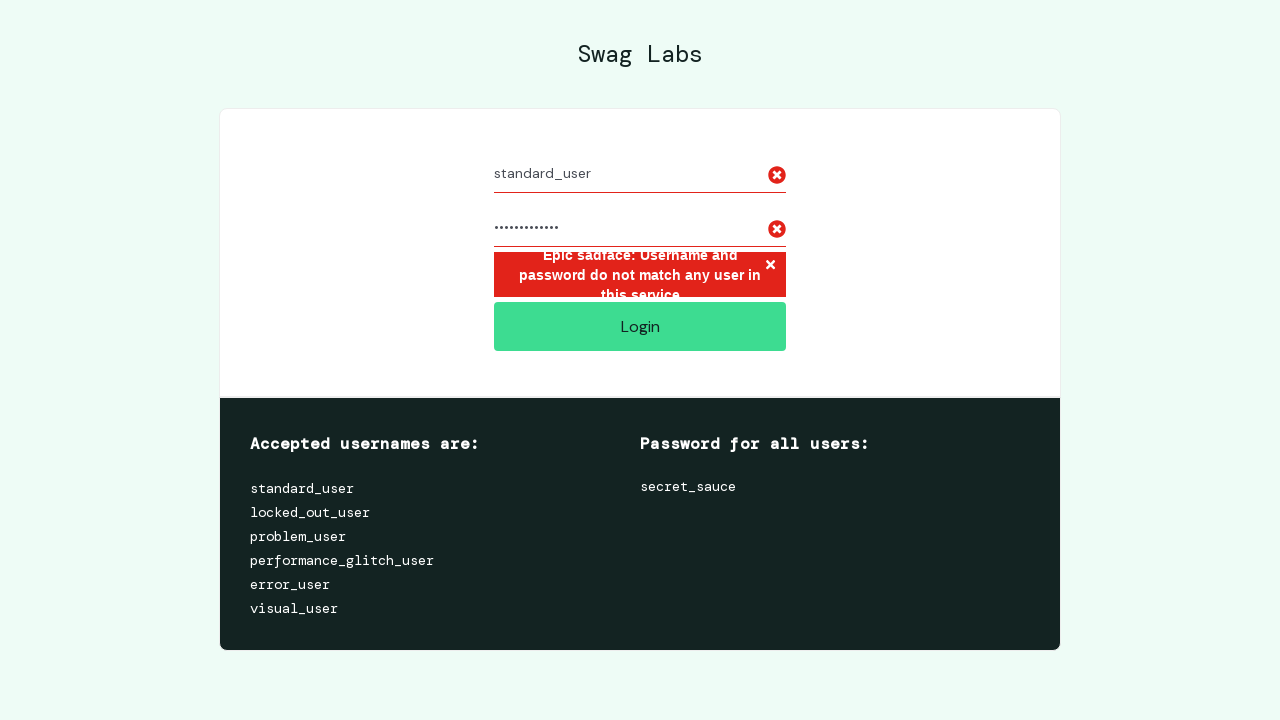

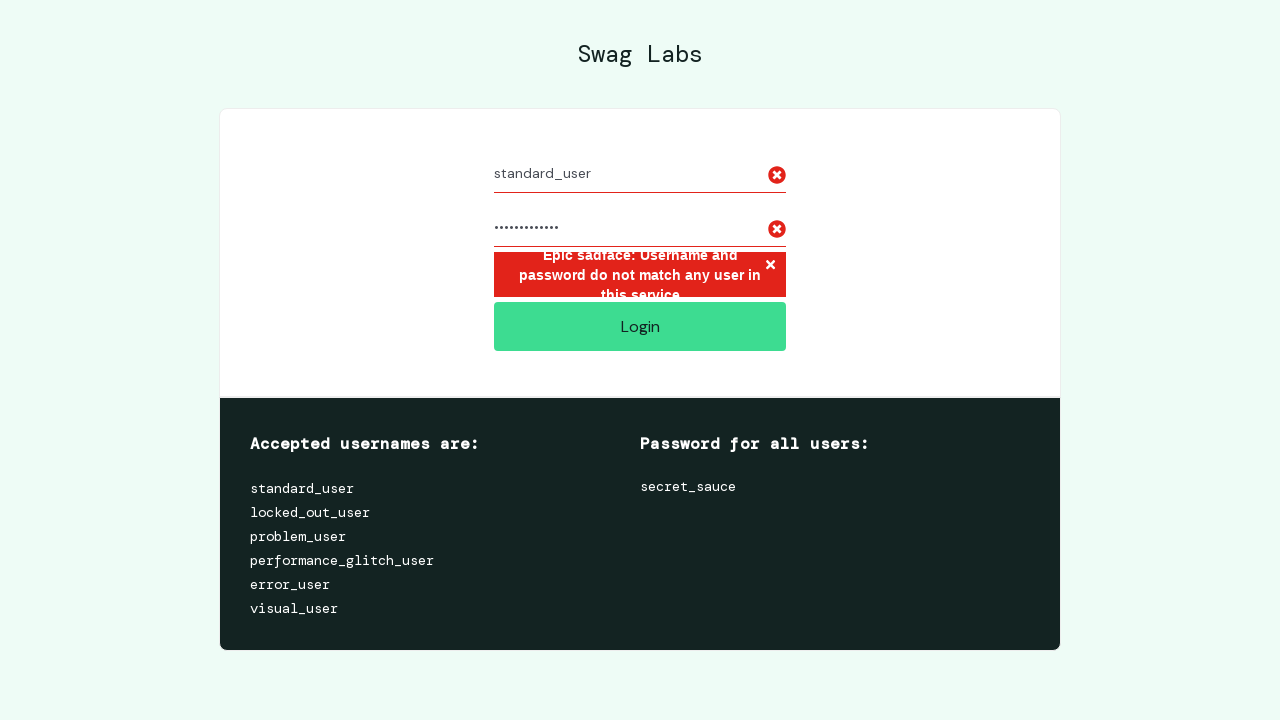